Navigates to Bentley's infrastructure engineering software website and verifies the page title contains expected text about Bentley and Infrastructure Engineering Software.

Starting URL: http://www.bentley.com/

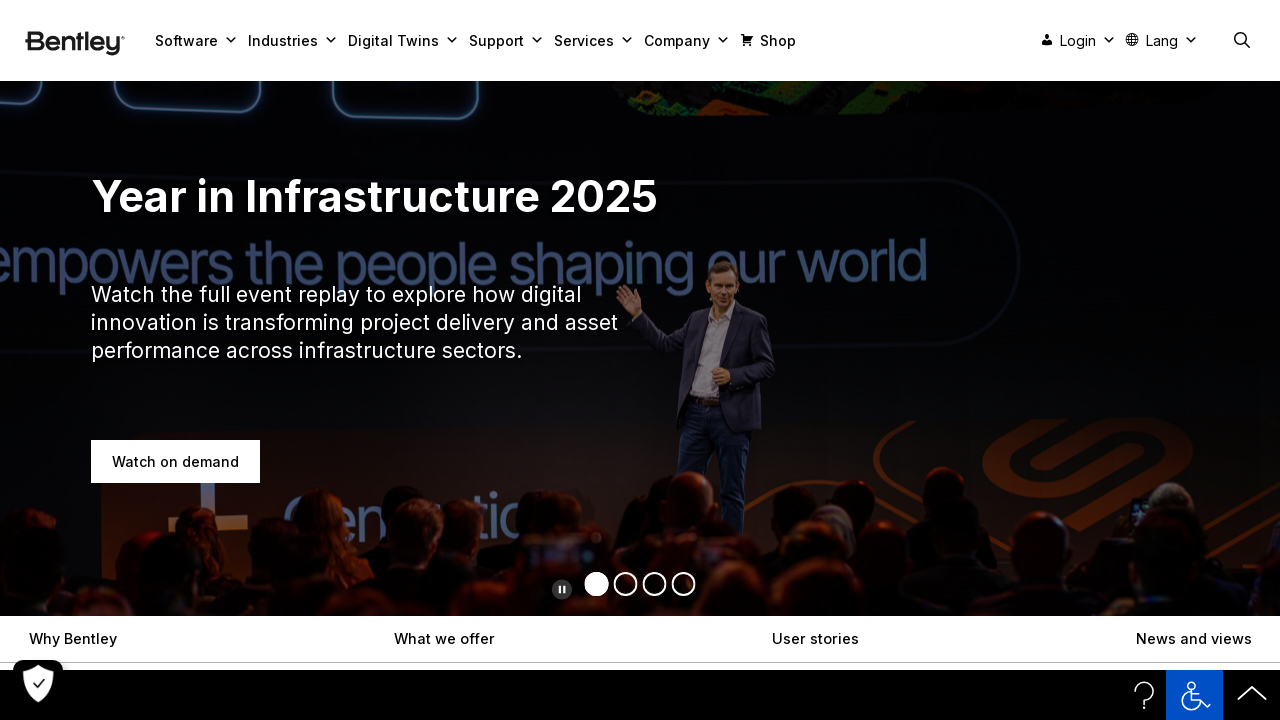

Waited for page to load (domcontentloaded state)
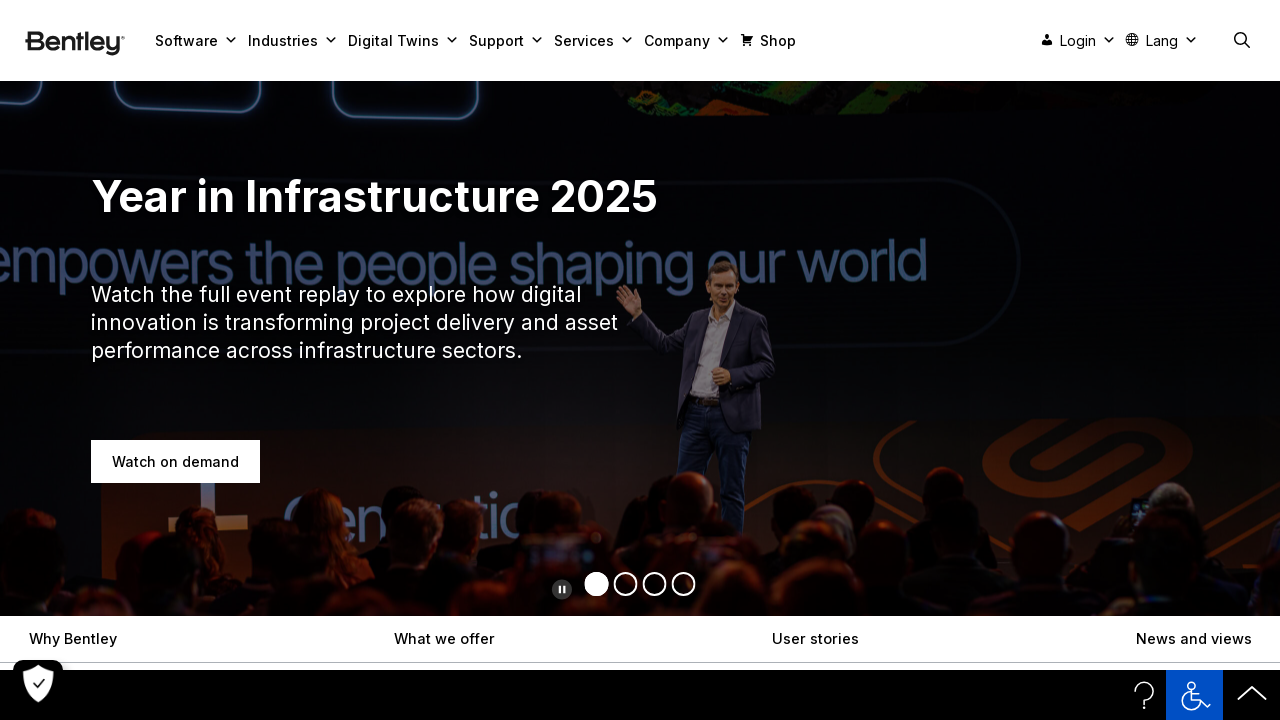

Verified page title contains 'Bentley'
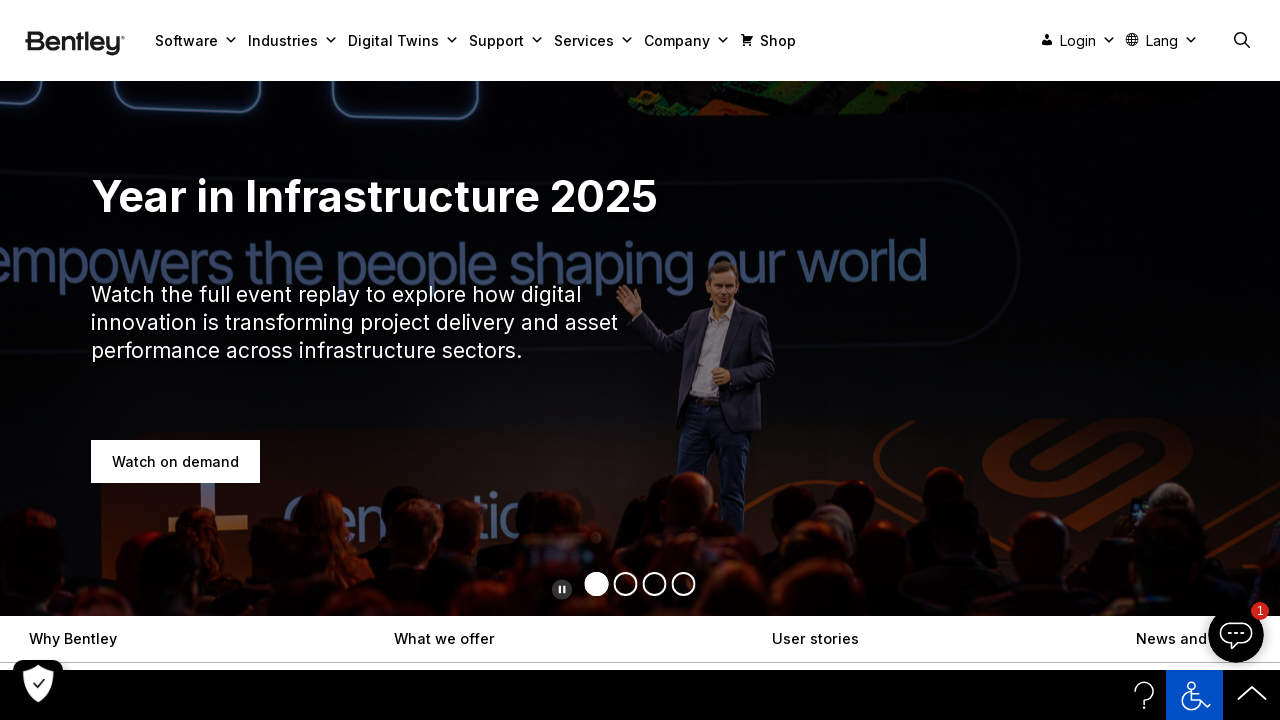

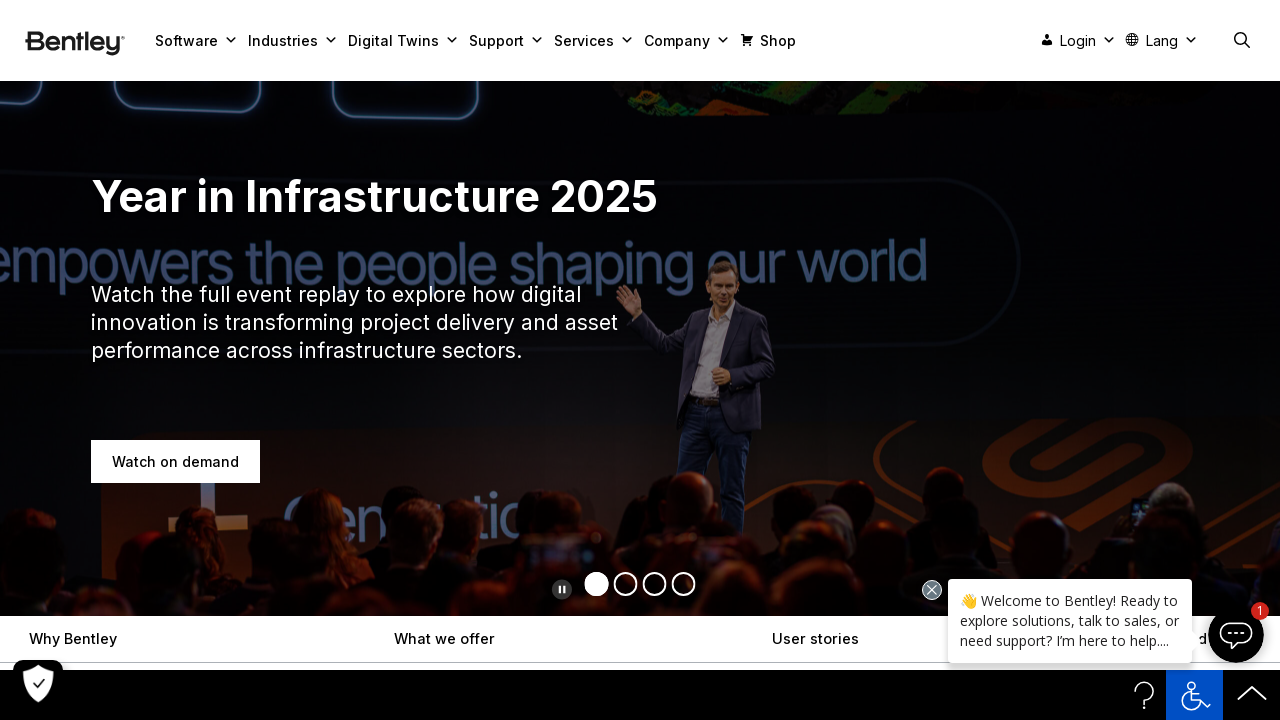